Navigates to Sauce Labs' guinea pig test page and verifies the page loads by checking the title is accessible.

Starting URL: https://saucelabs.com/test/guinea-pig

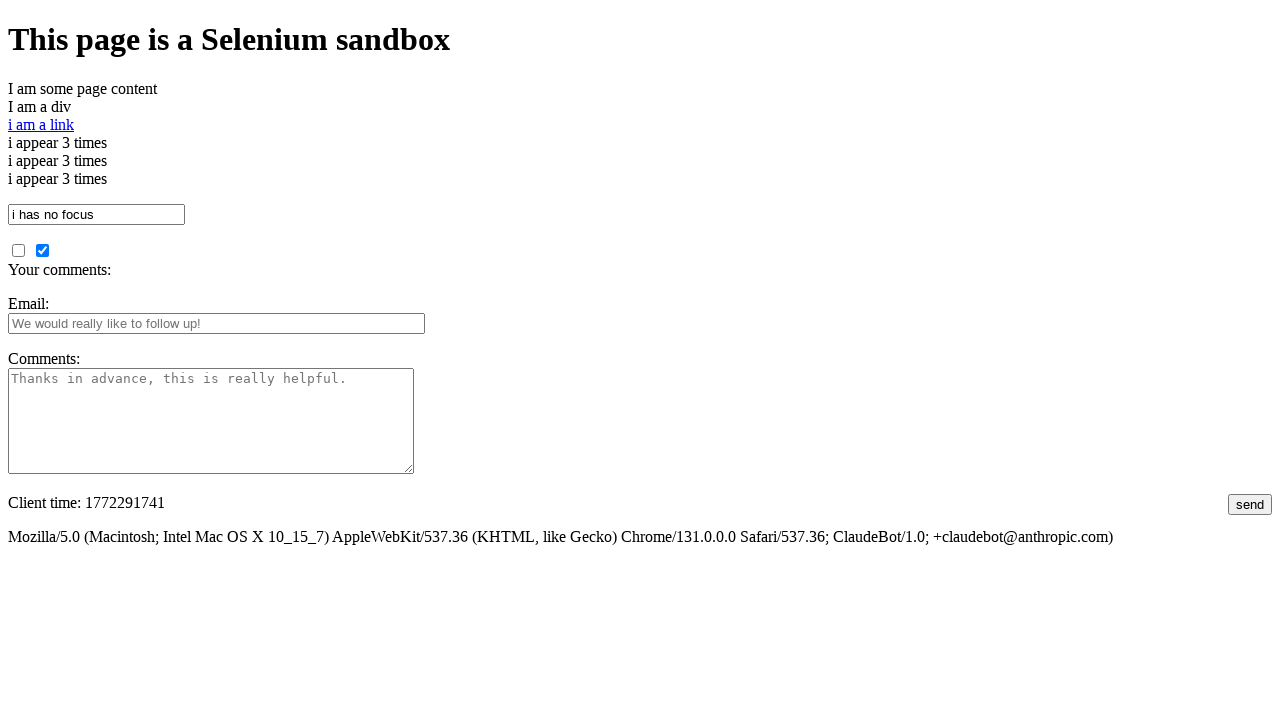

Navigated to Sauce Labs guinea pig test page
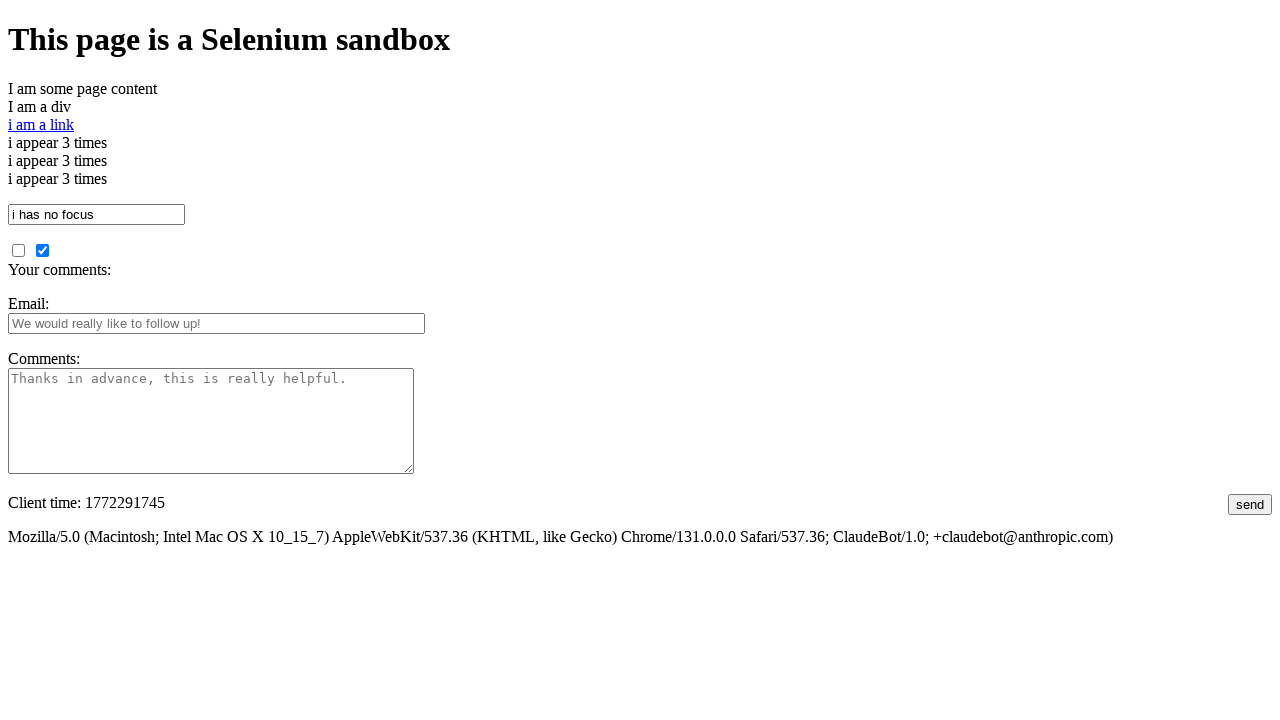

Page DOM content loaded
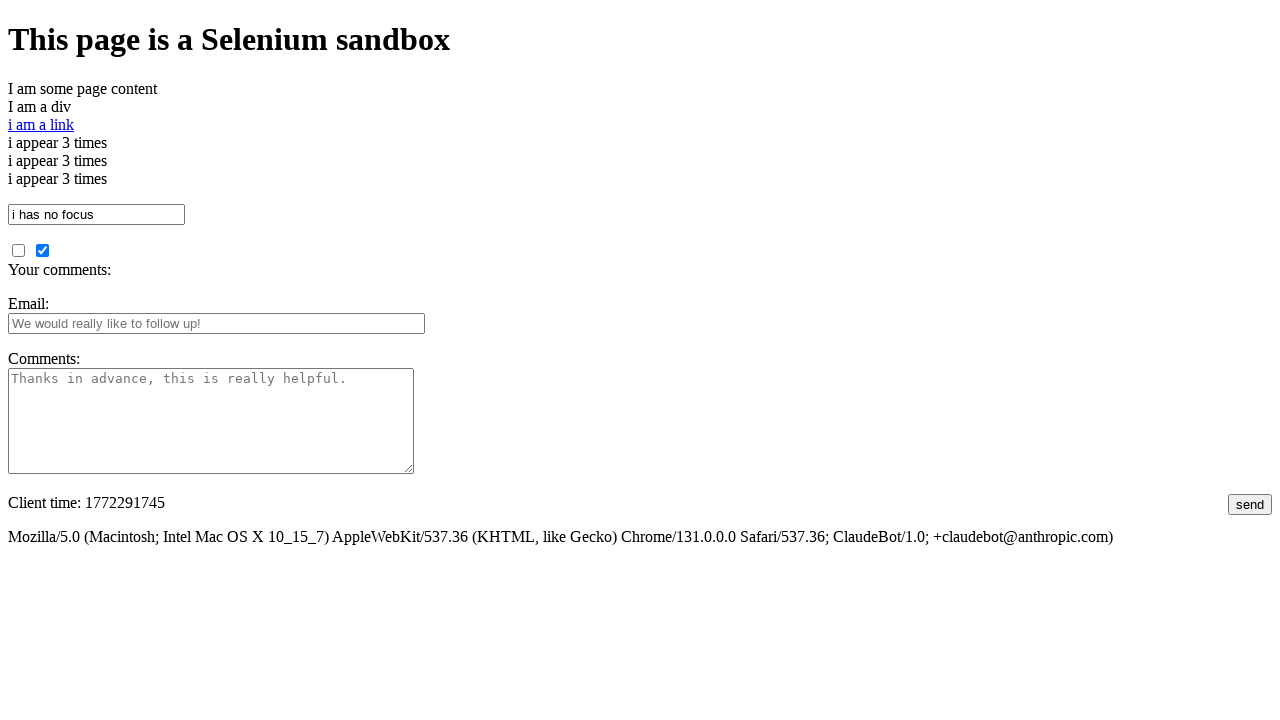

Verified page title is not empty
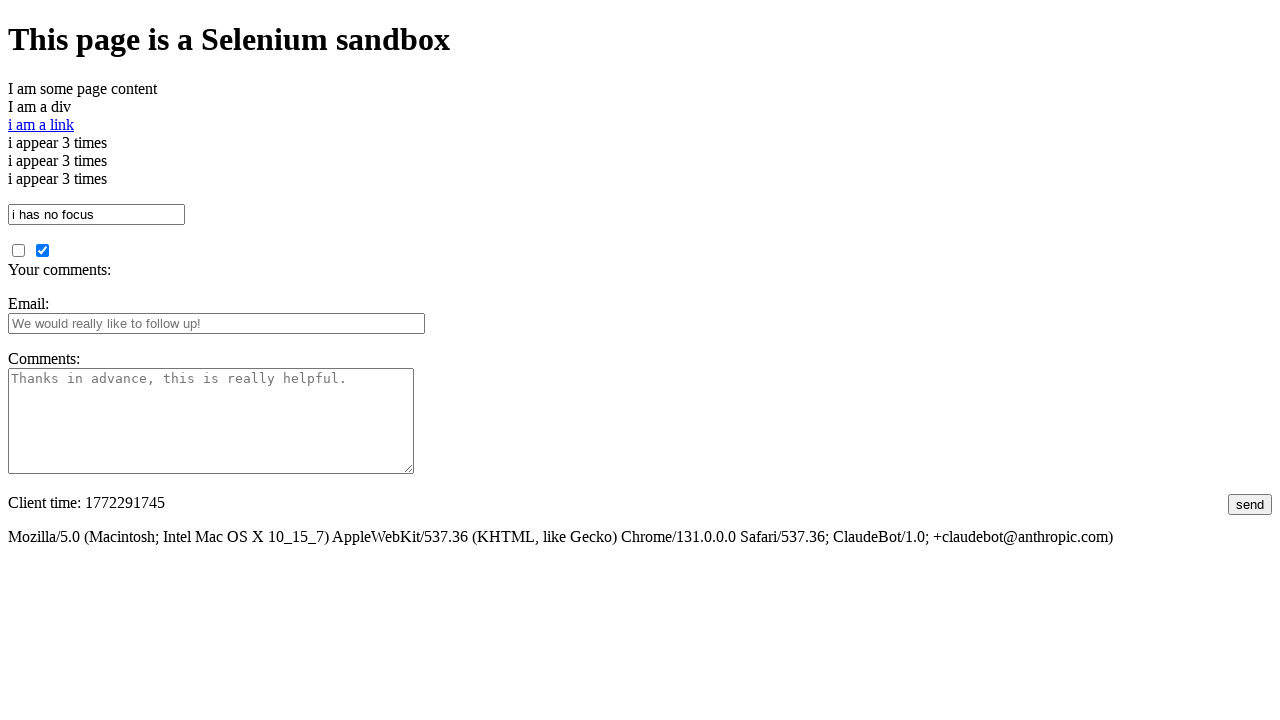

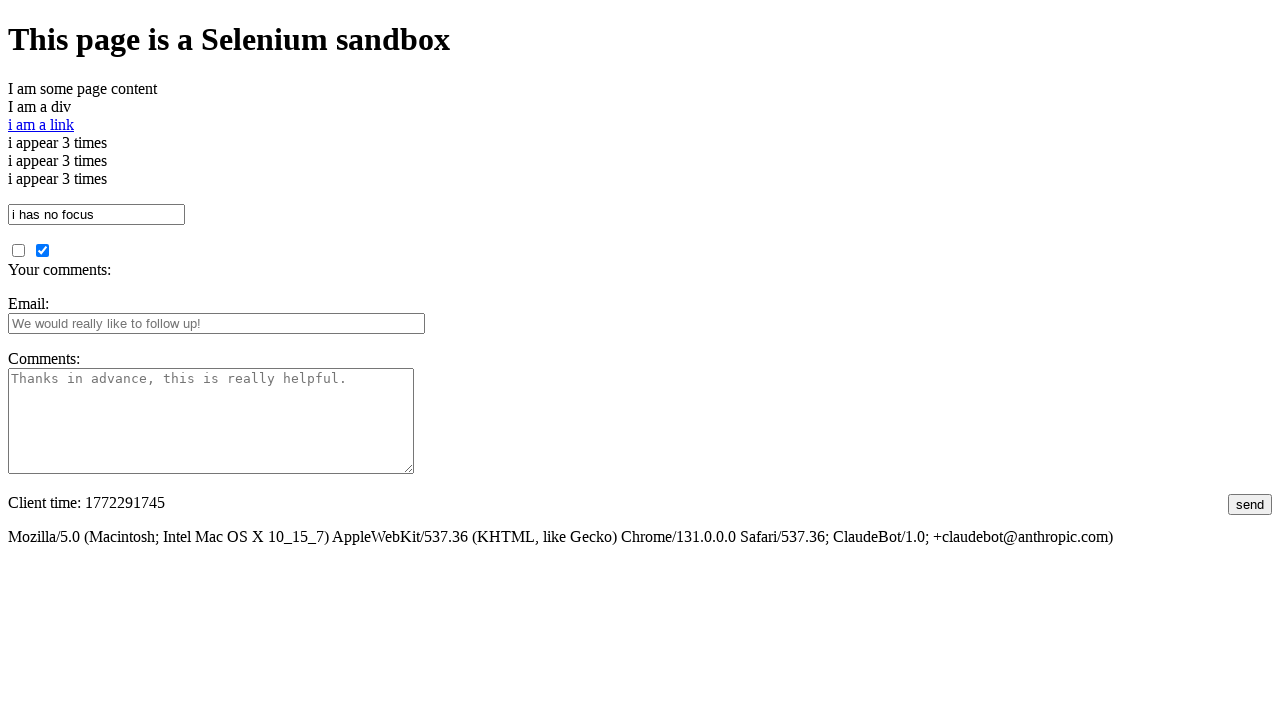